Verifies the page title matches the expected title for the quiz website

Starting URL: https://thekiranacademy.com/test/

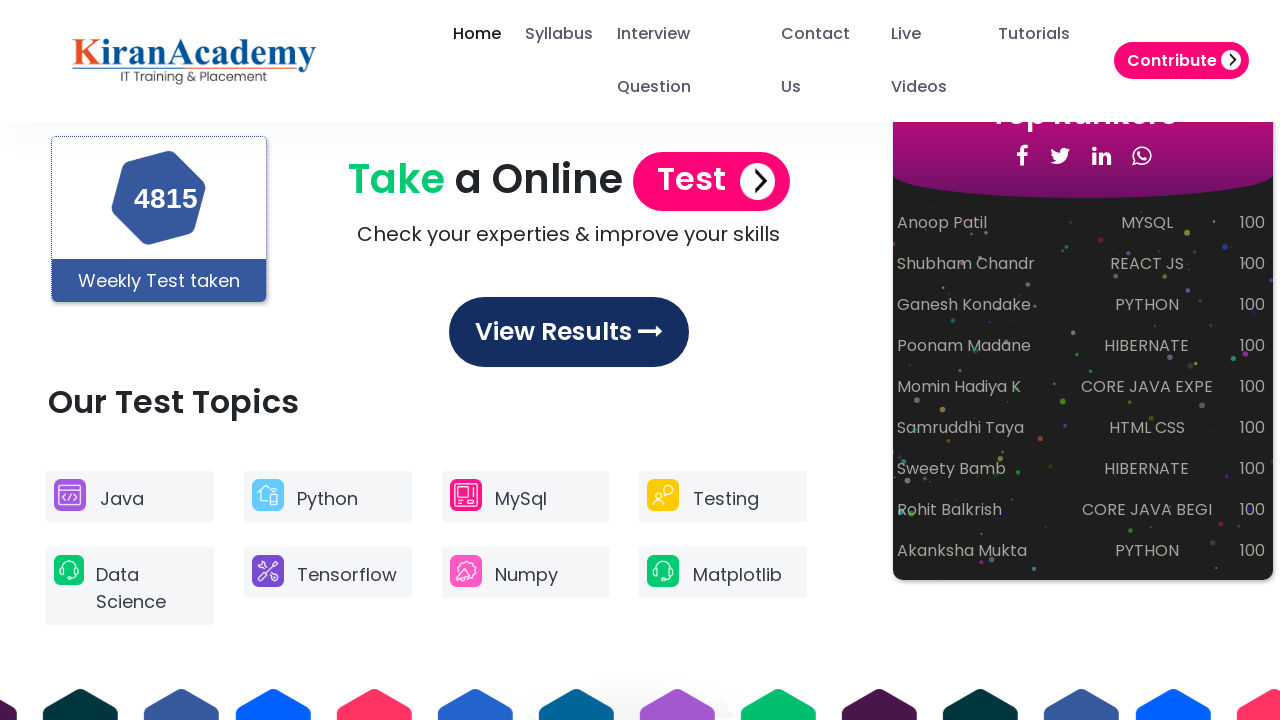

Retrieved page title
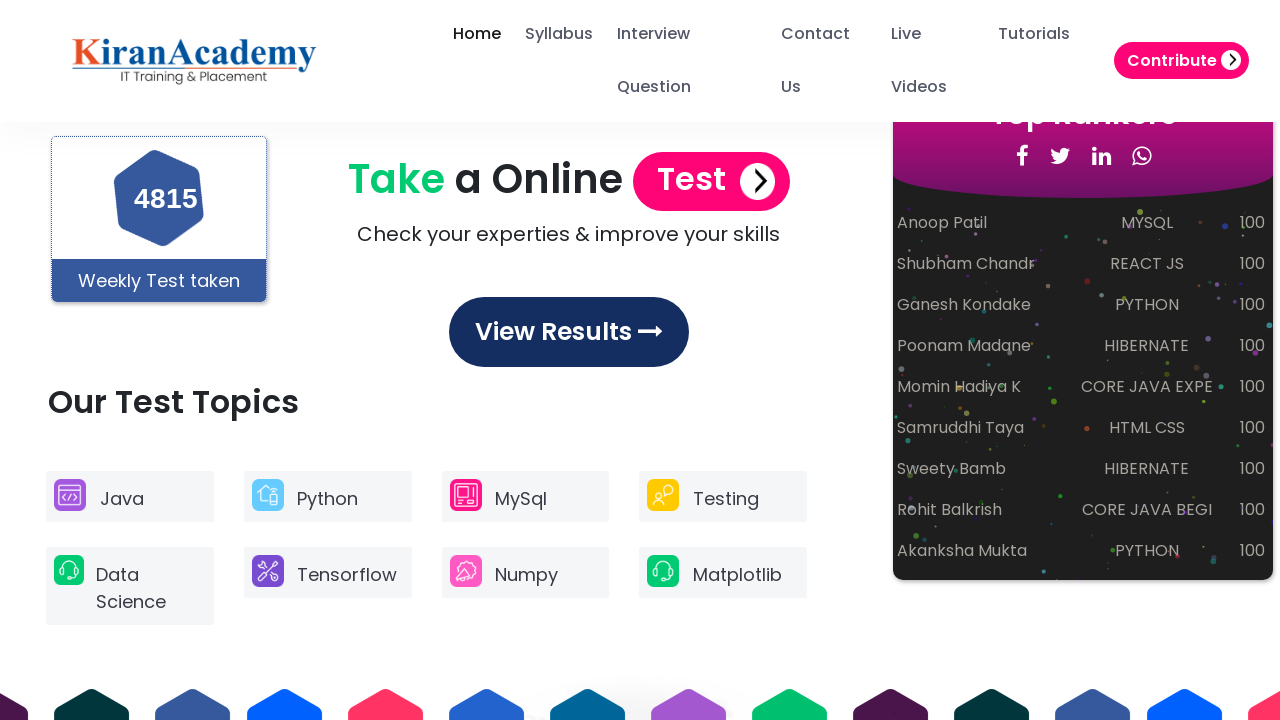

Verified page title matches expected title: 'Online Quiz to test your skills in Java,Python,MySQL,Testing'
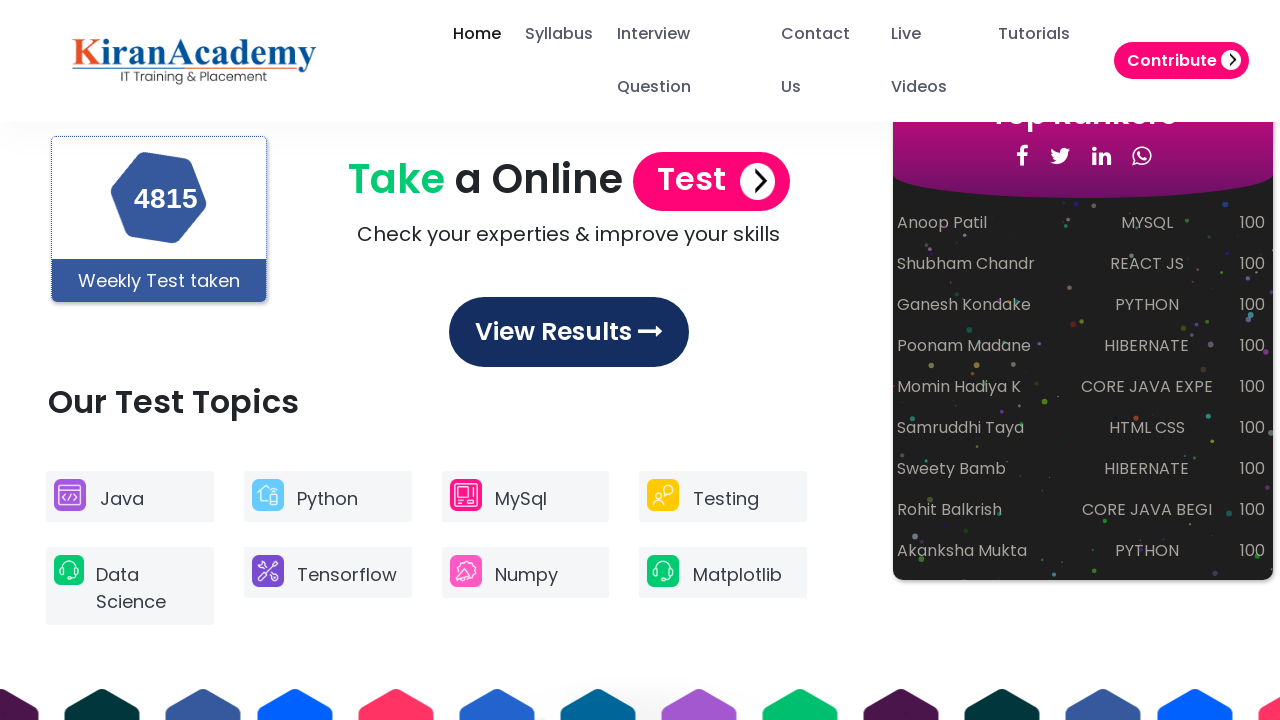

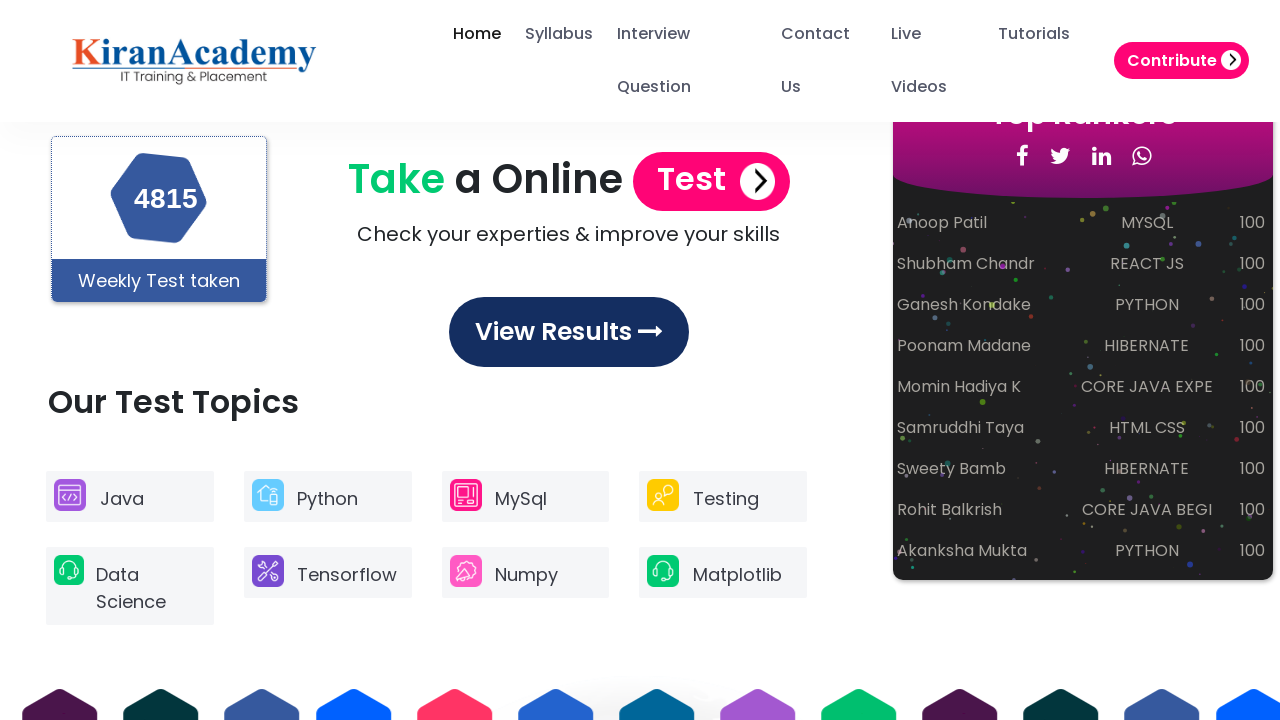